Tests that a navbar submenu toggler element is present on the Stepik homepage

Starting URL: https://stepik.org/

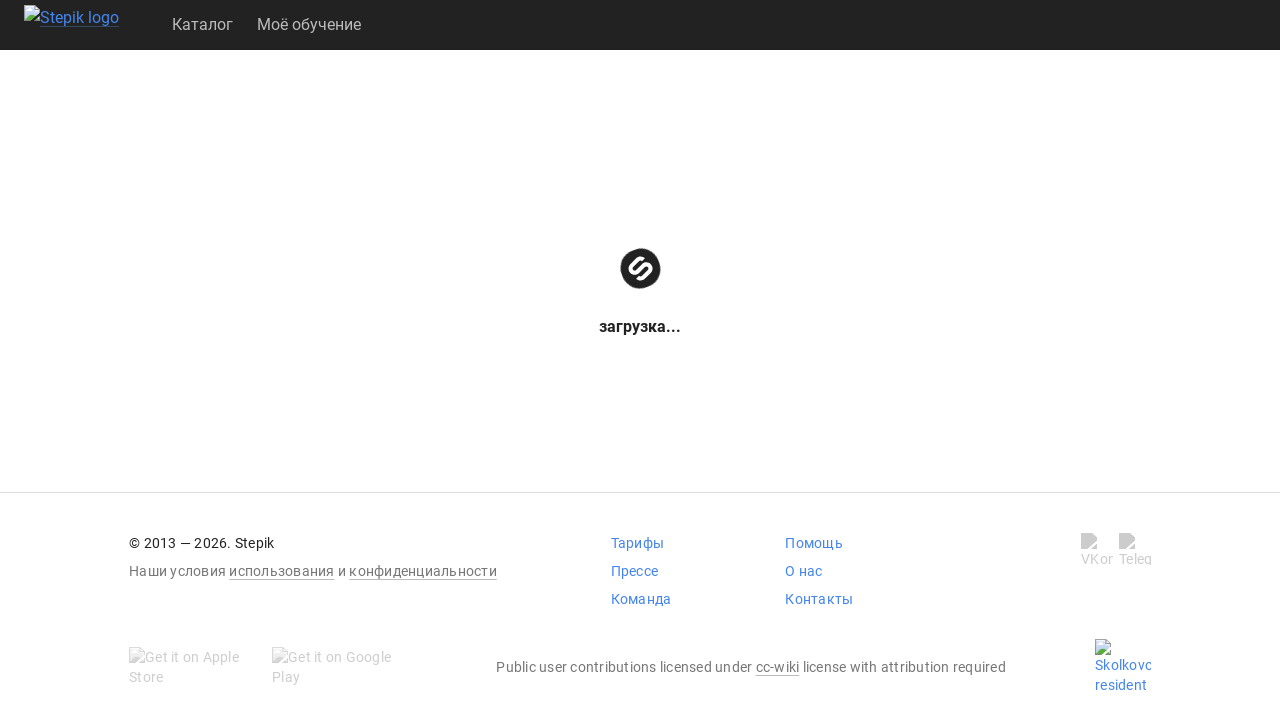

Waited for navbar submenu toggler element to be present on Stepik homepage
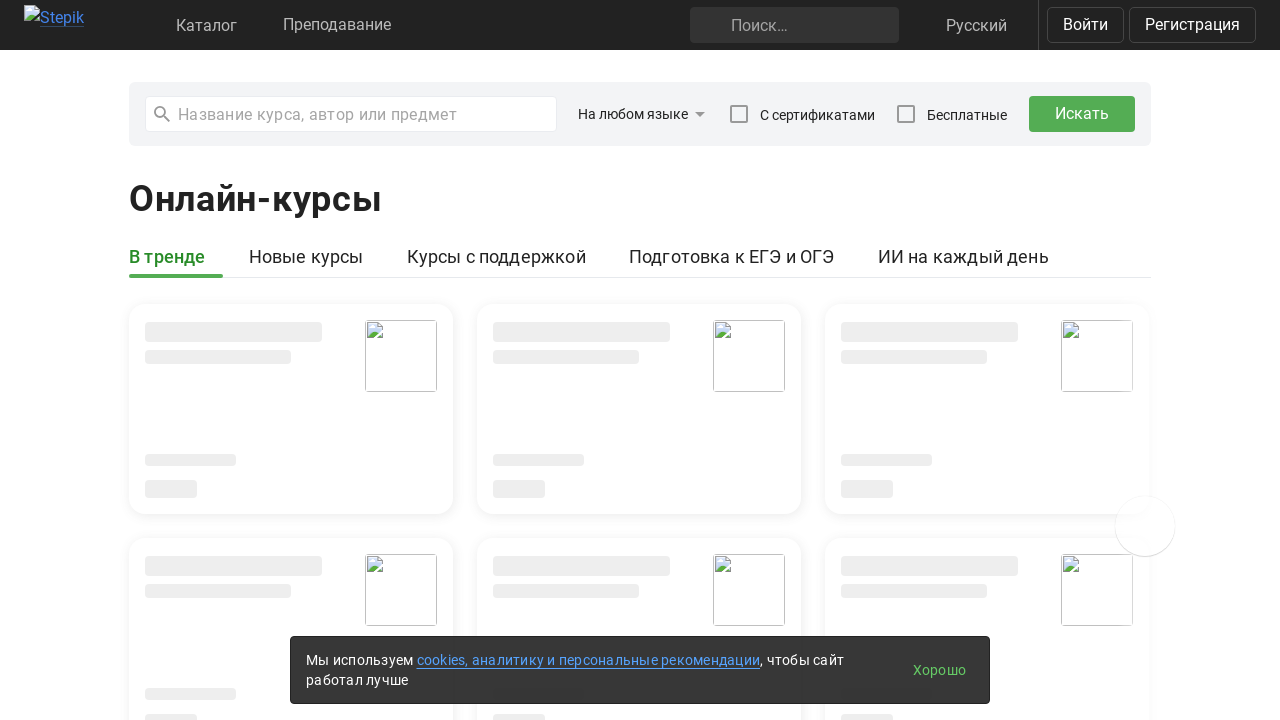

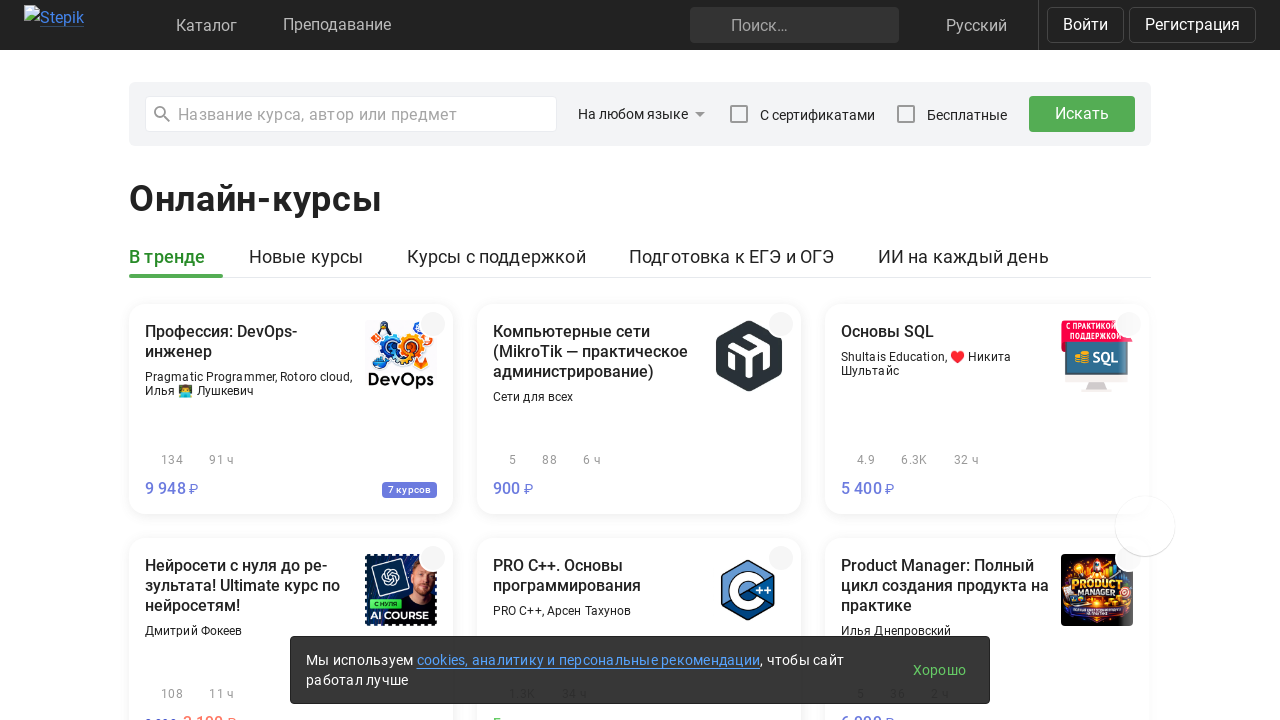